Tests right-click mouse action on the name input field

Starting URL: https://testautomationpractice.blogspot.com/

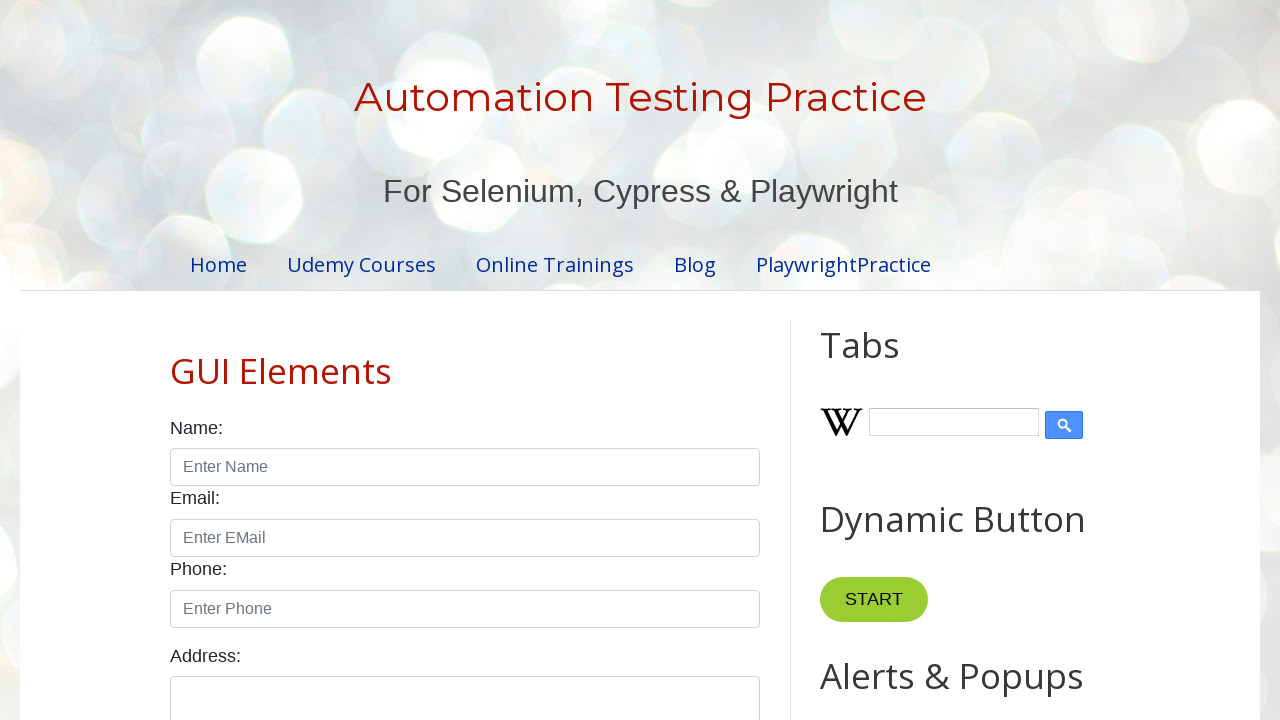

Right-clicked on the name input field at (465, 467) on [id="name"]
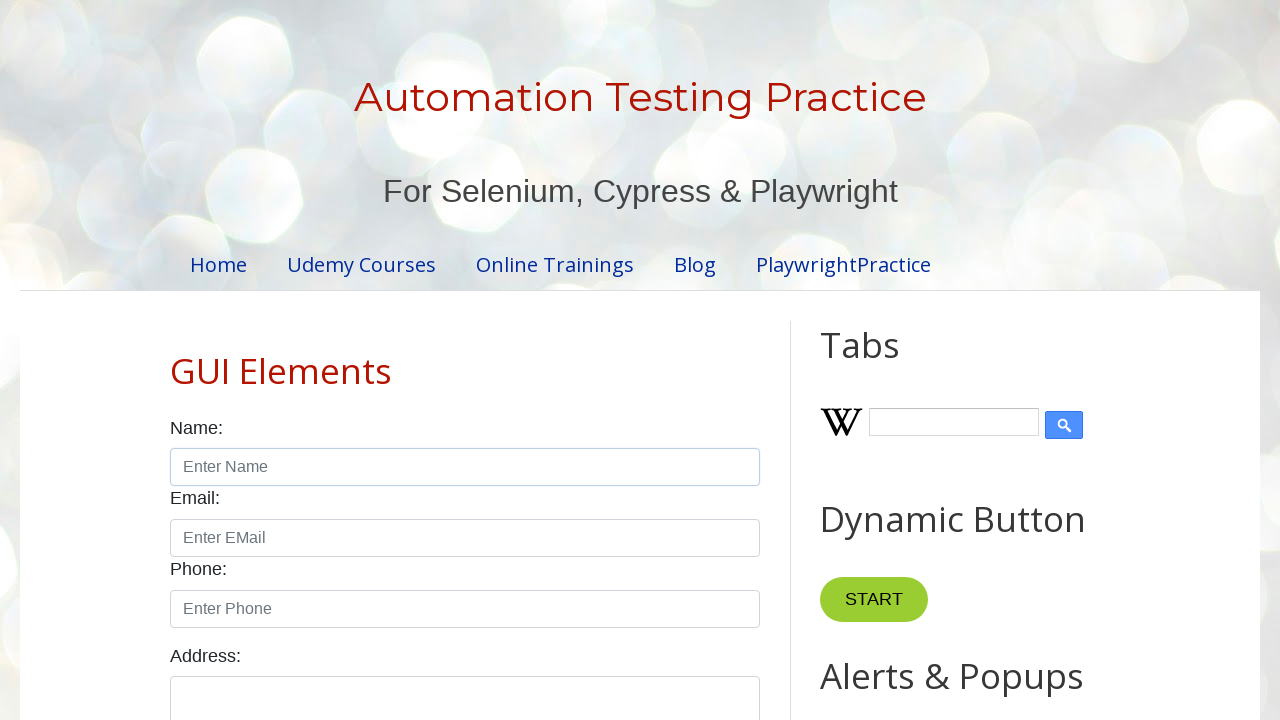

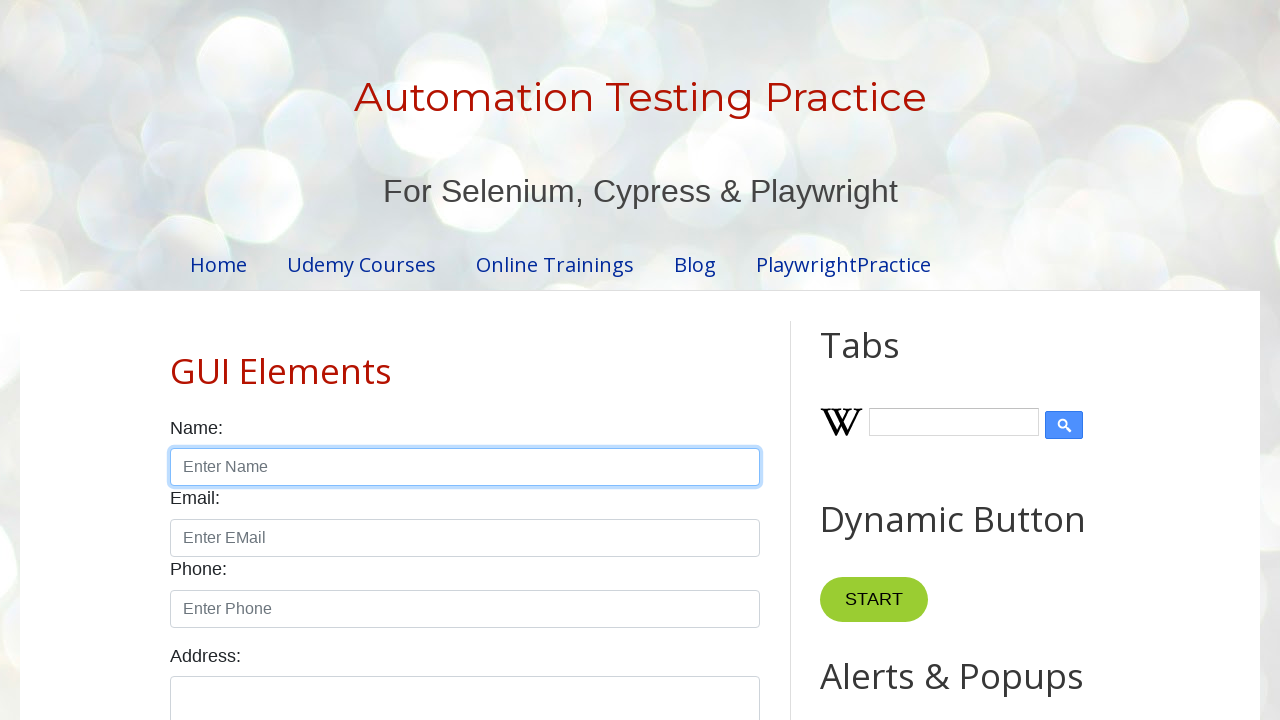